Tests keyboard navigation accessibility by tabbing through focusable elements and checking if they have visible focus indicators

Starting URL: https://ncaa-d1-softball.netlify.app/

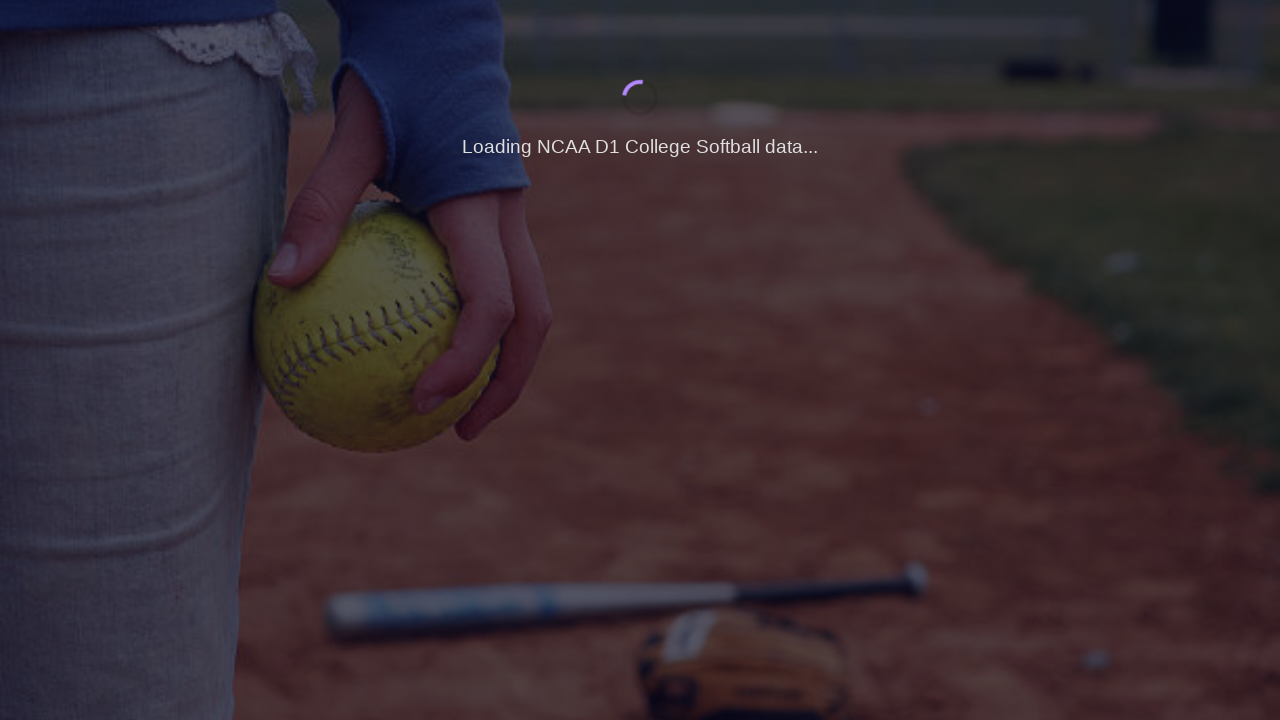

Page loaded with networkidle state
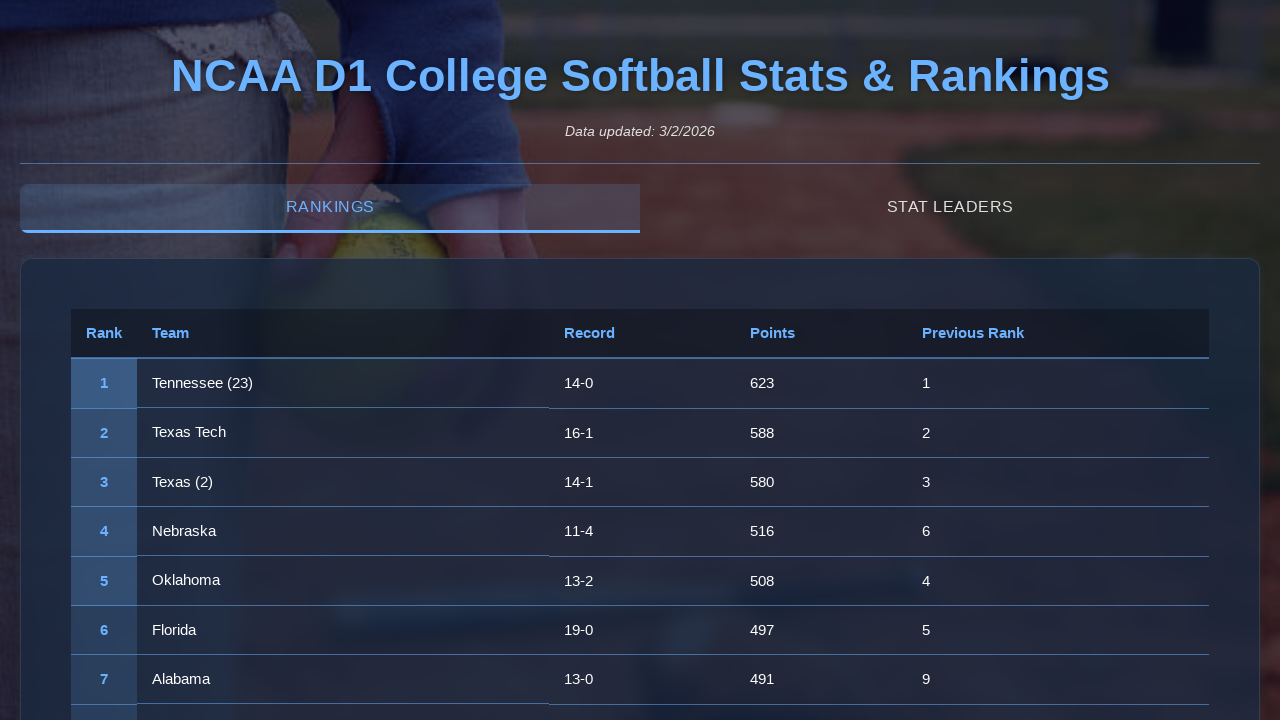

Found 4 focusable elements on the page
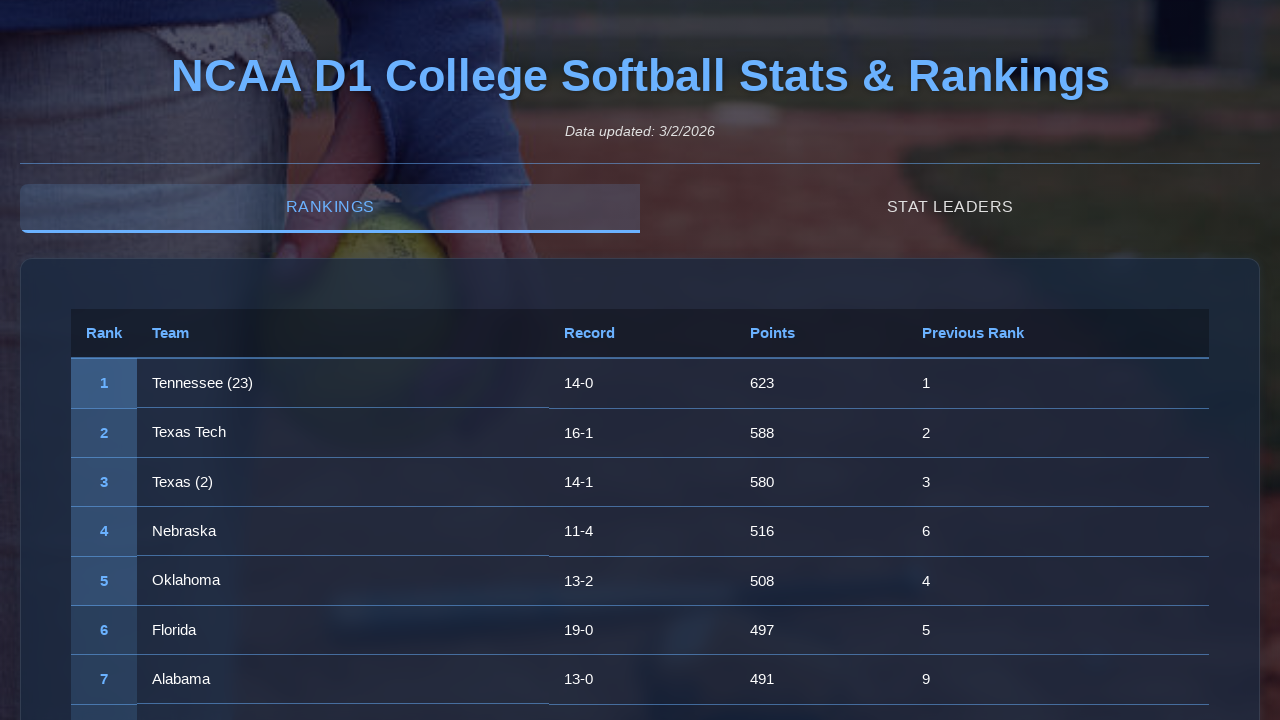

Pressed Tab to navigate to focusable element 1
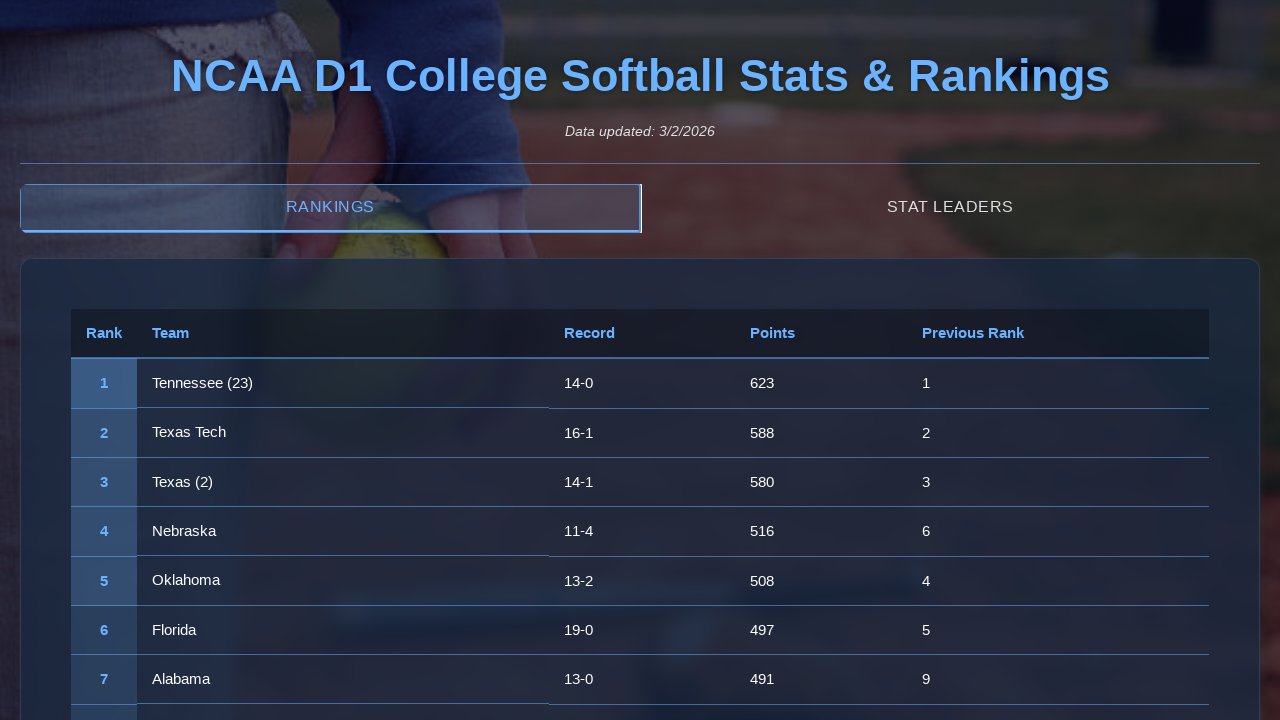

Focused element is visible with tag name BUTTON
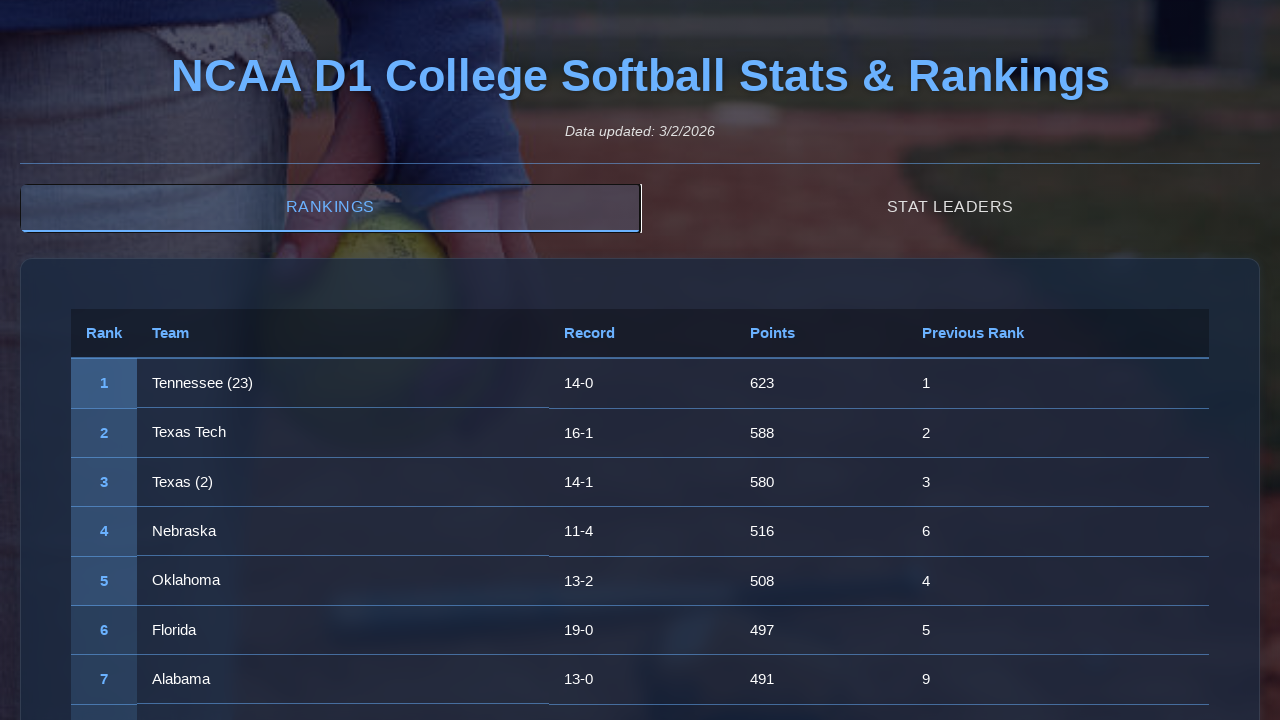

Checked focus indicator on BUTTON (id=): visible
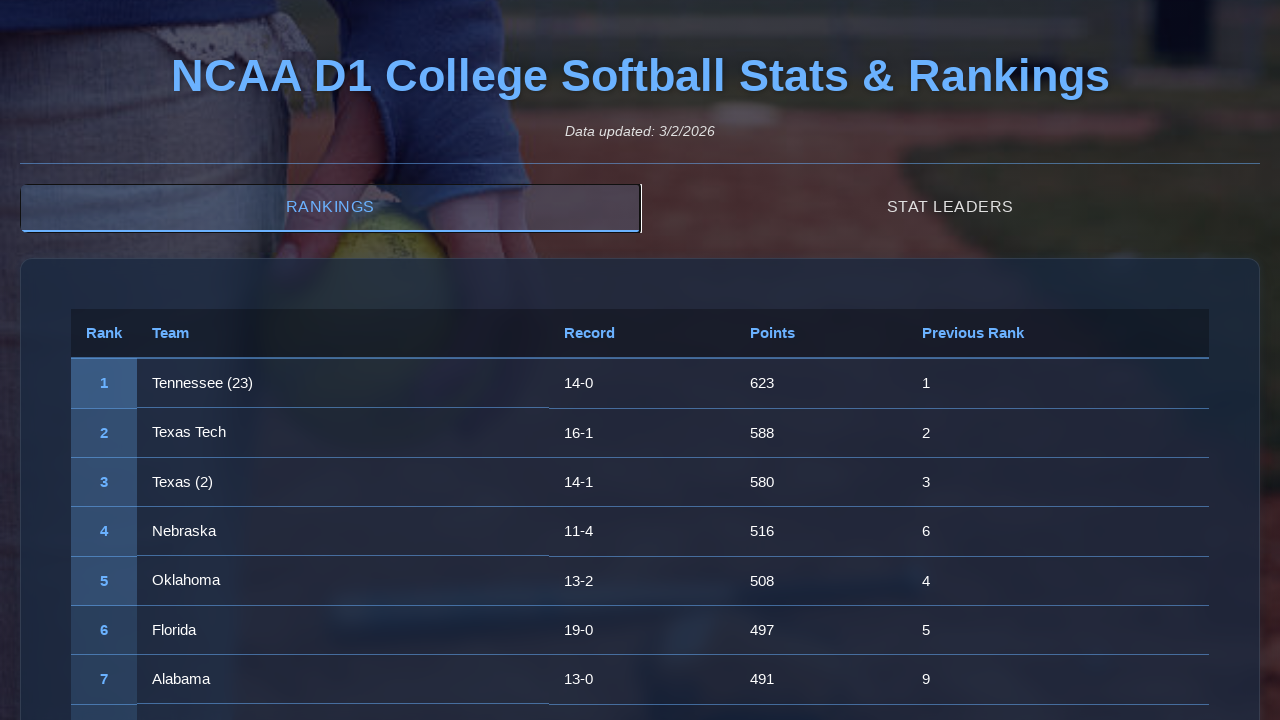

Pressed Tab to navigate to focusable element 2
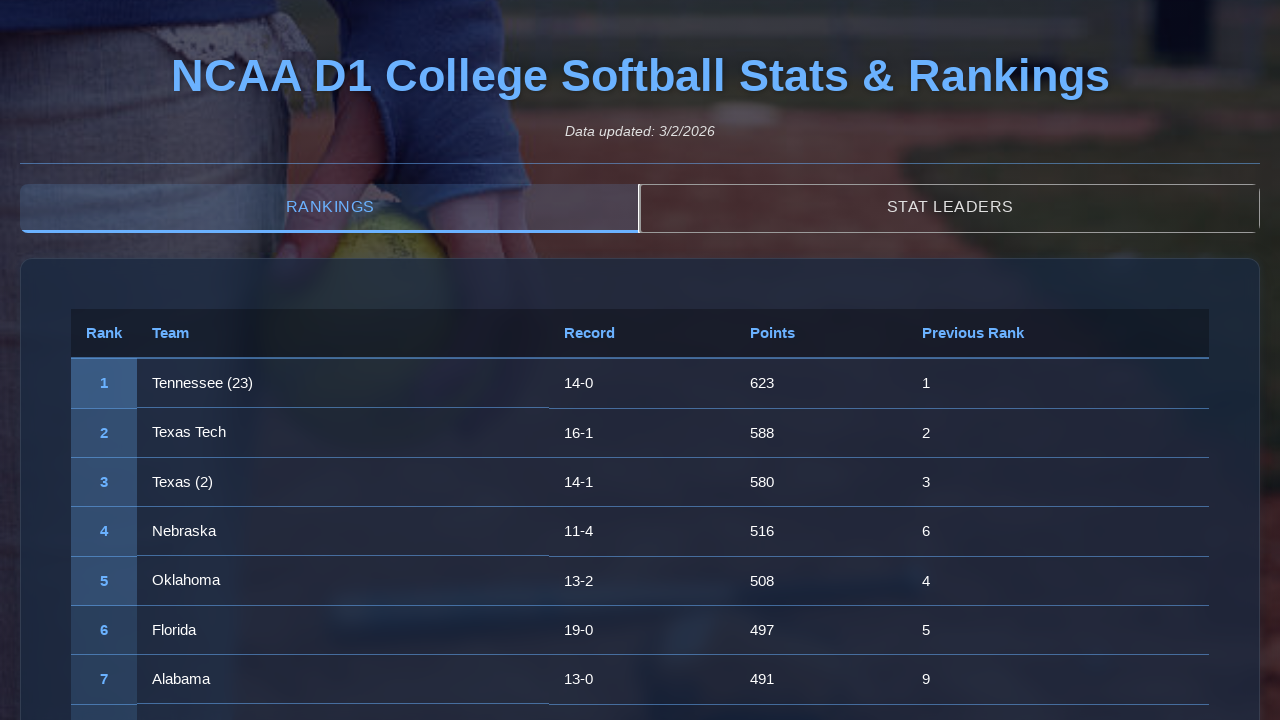

Focused element is visible with tag name BUTTON
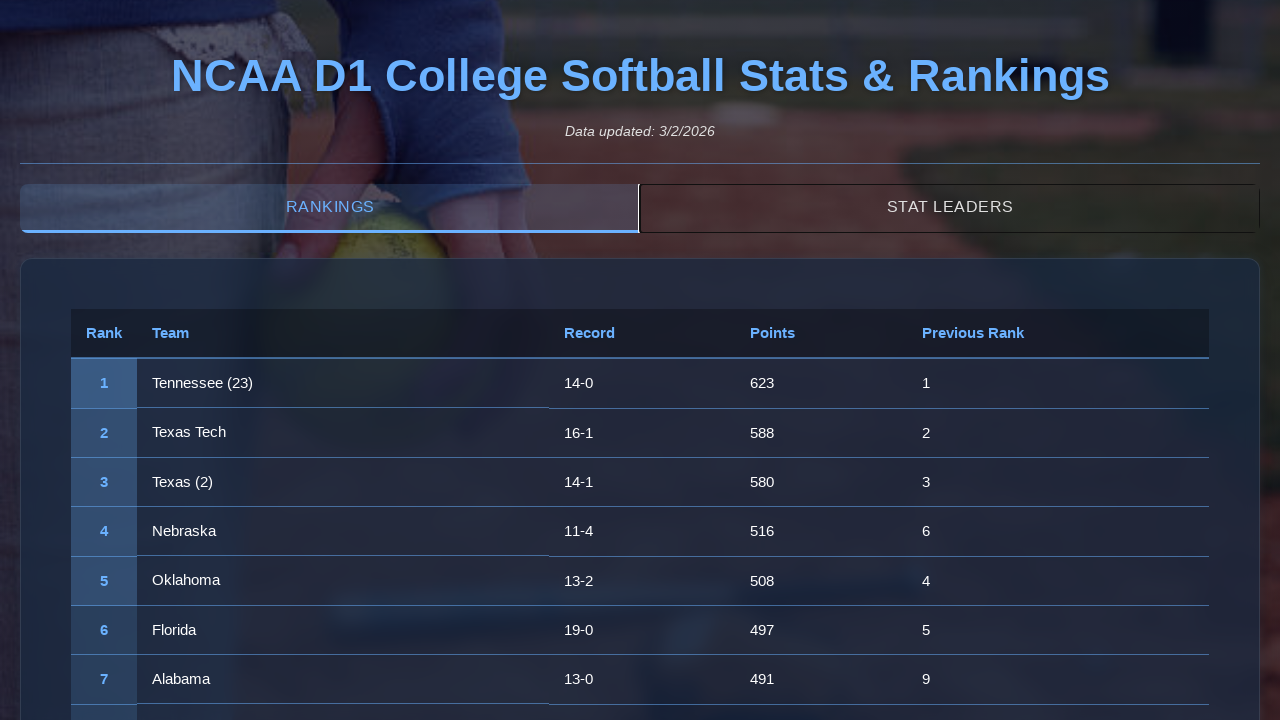

Checked focus indicator on BUTTON (id=): visible
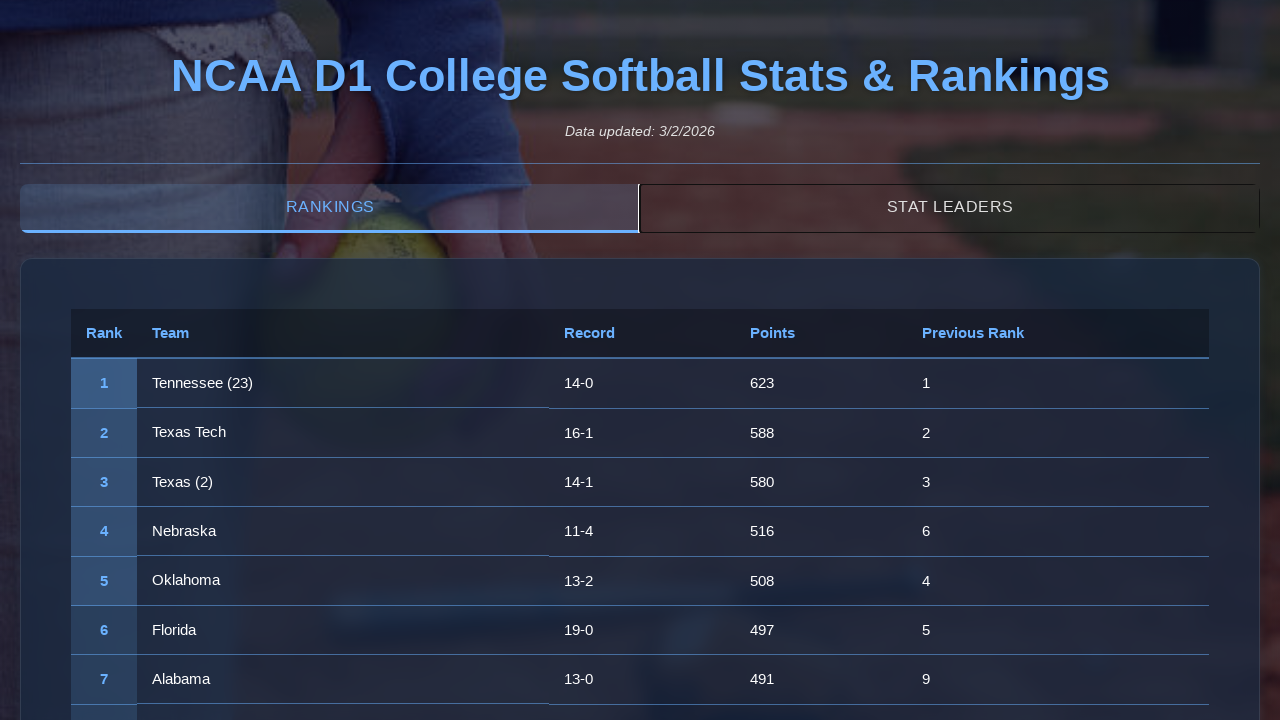

Pressed Tab to navigate to focusable element 3
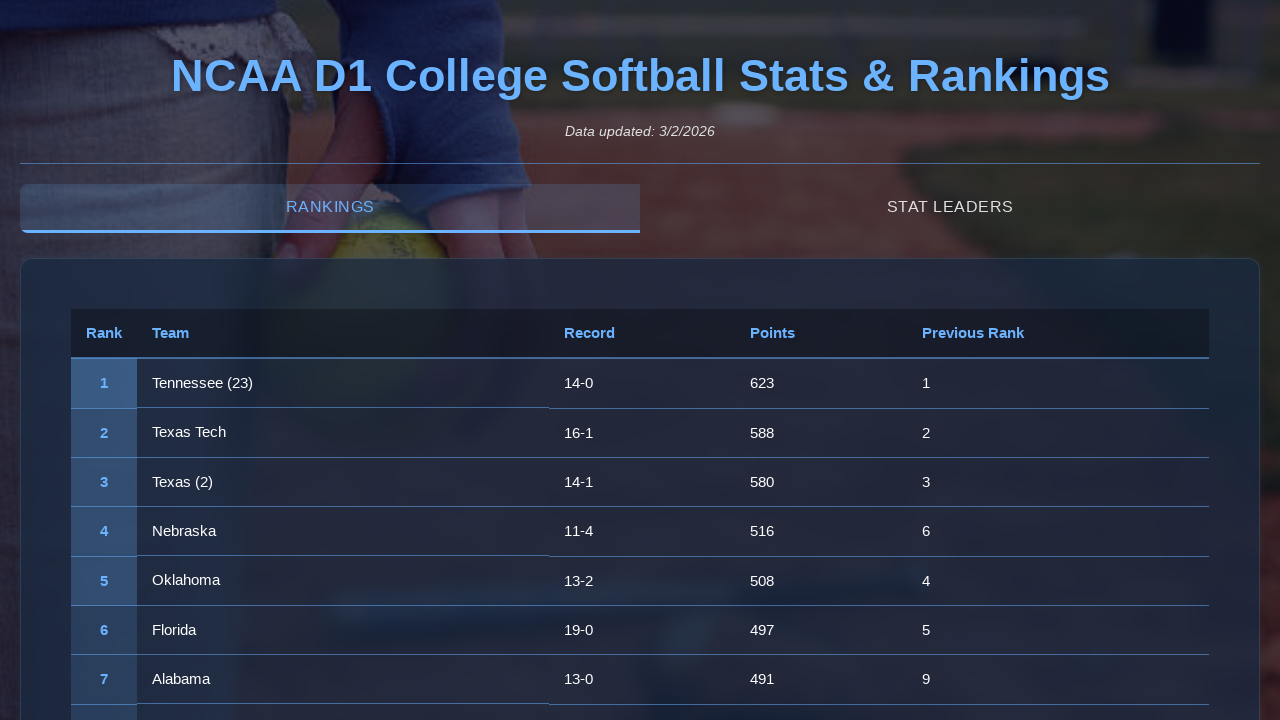

Pressed Tab to navigate to focusable element 4
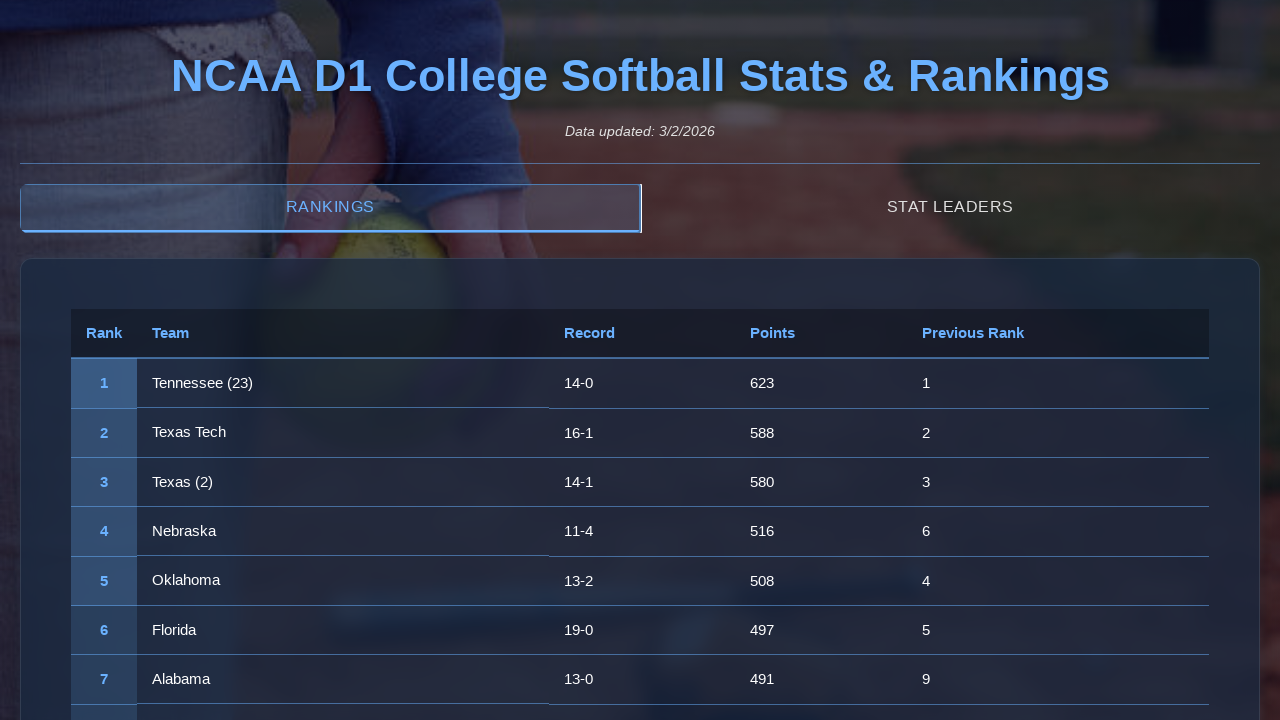

Focused element is visible with tag name BUTTON
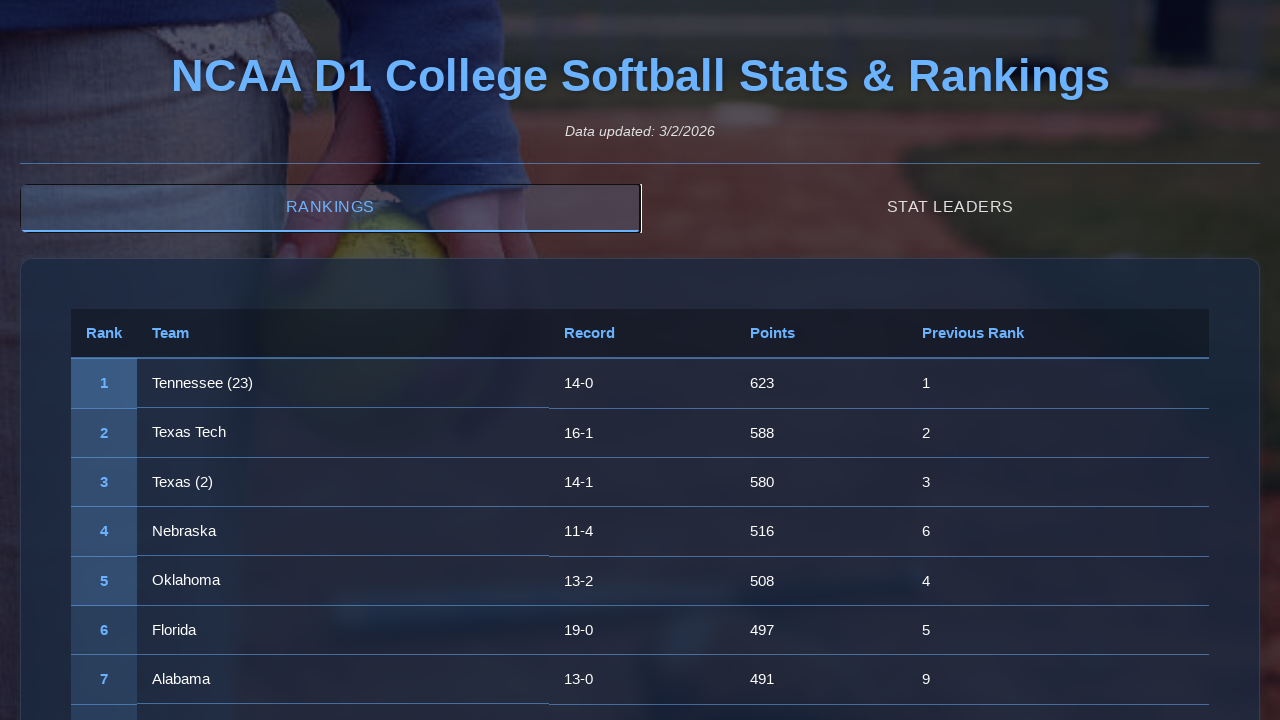

Checked focus indicator on BUTTON (id=): visible
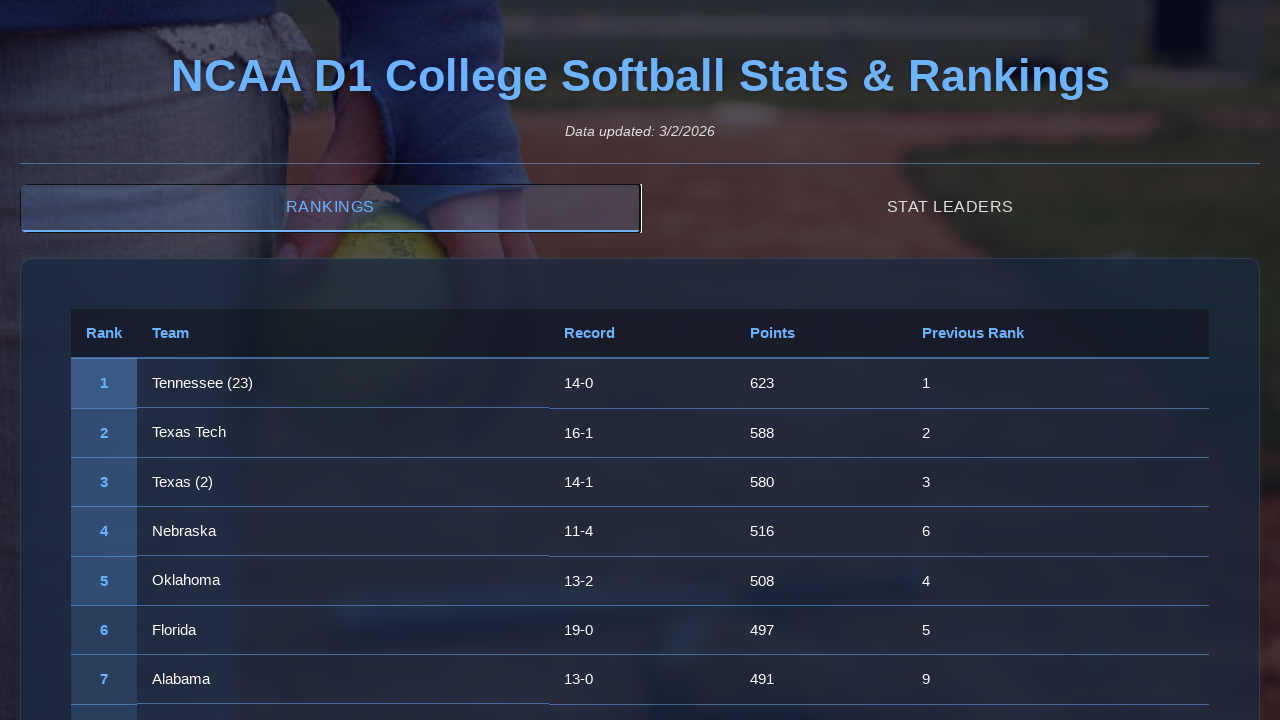

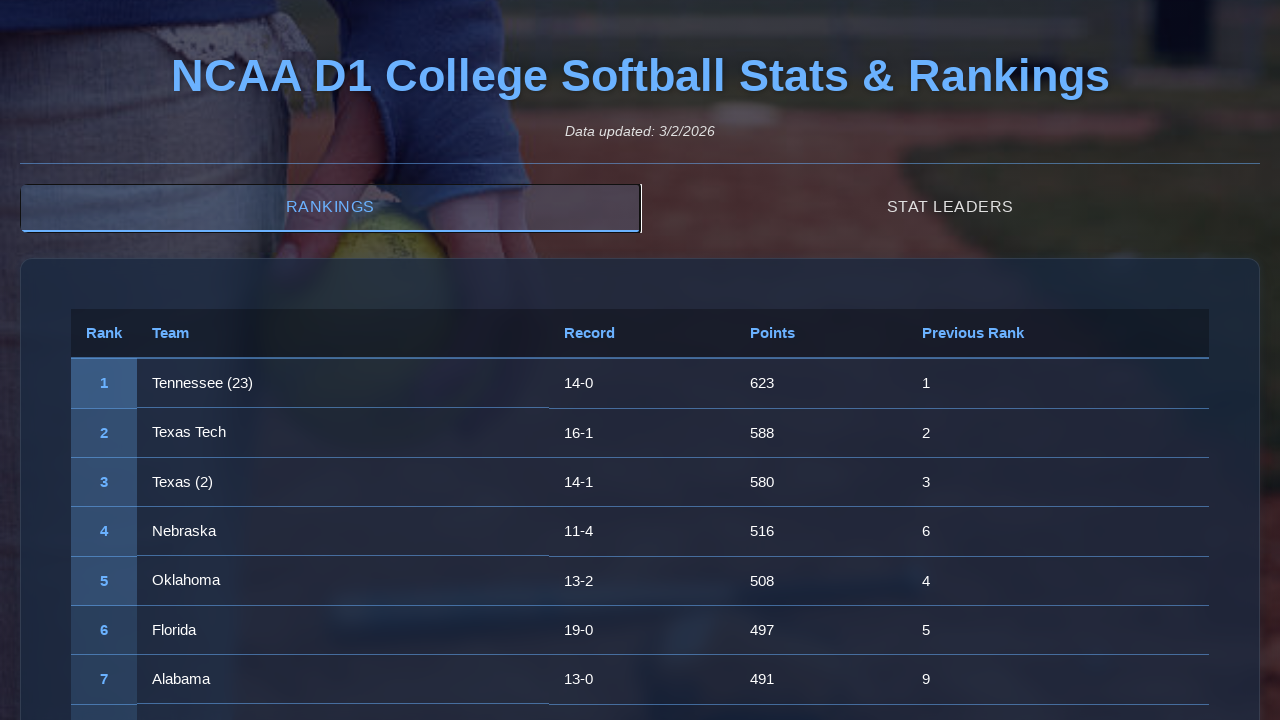